Tests JavaScript alert handling by clicking a button to trigger an alert and accepting it

Starting URL: https://demo.automationtesting.in/Alerts.html

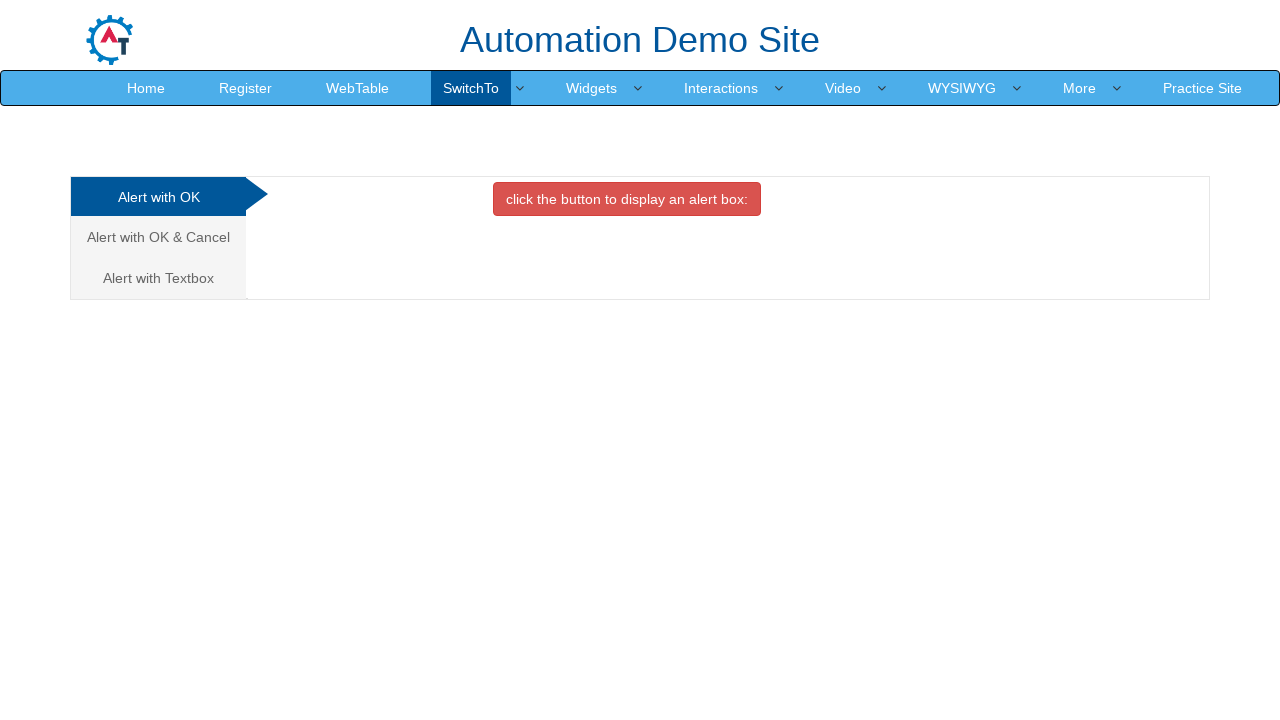

Set up dialog handler to accept alerts
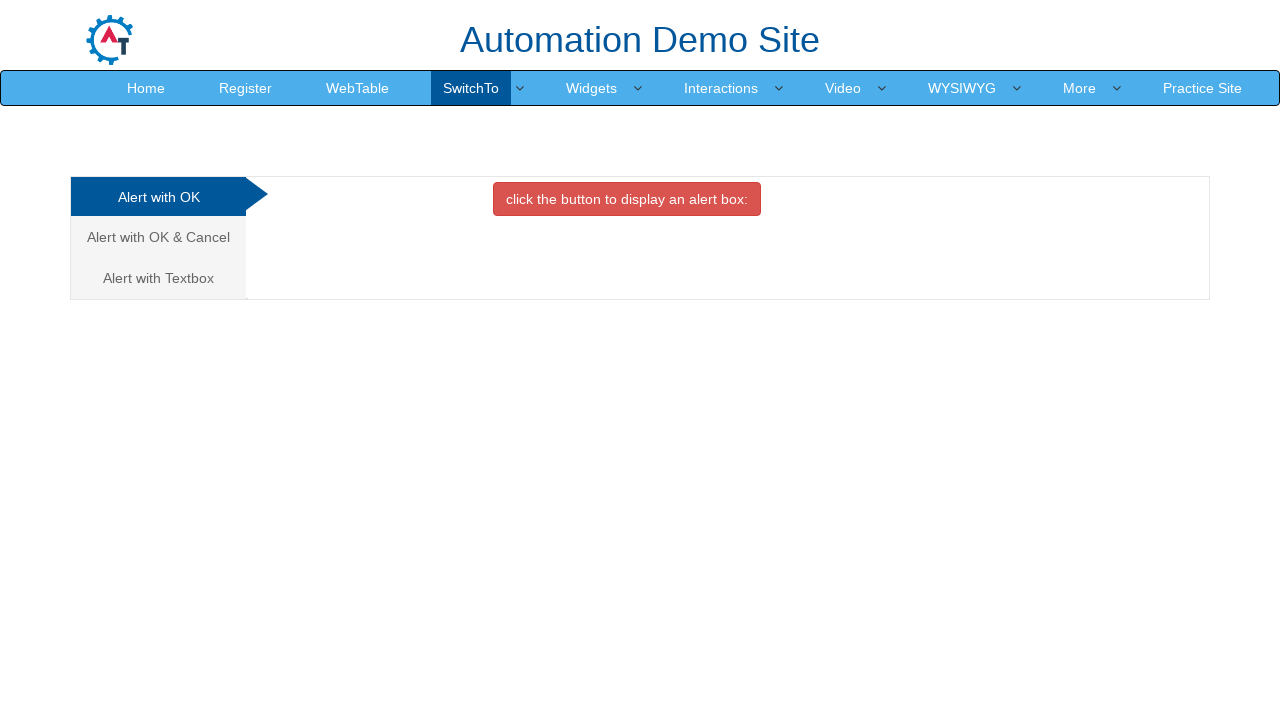

Clicked button to trigger JavaScript alert at (627, 199) on button.btn.btn-danger
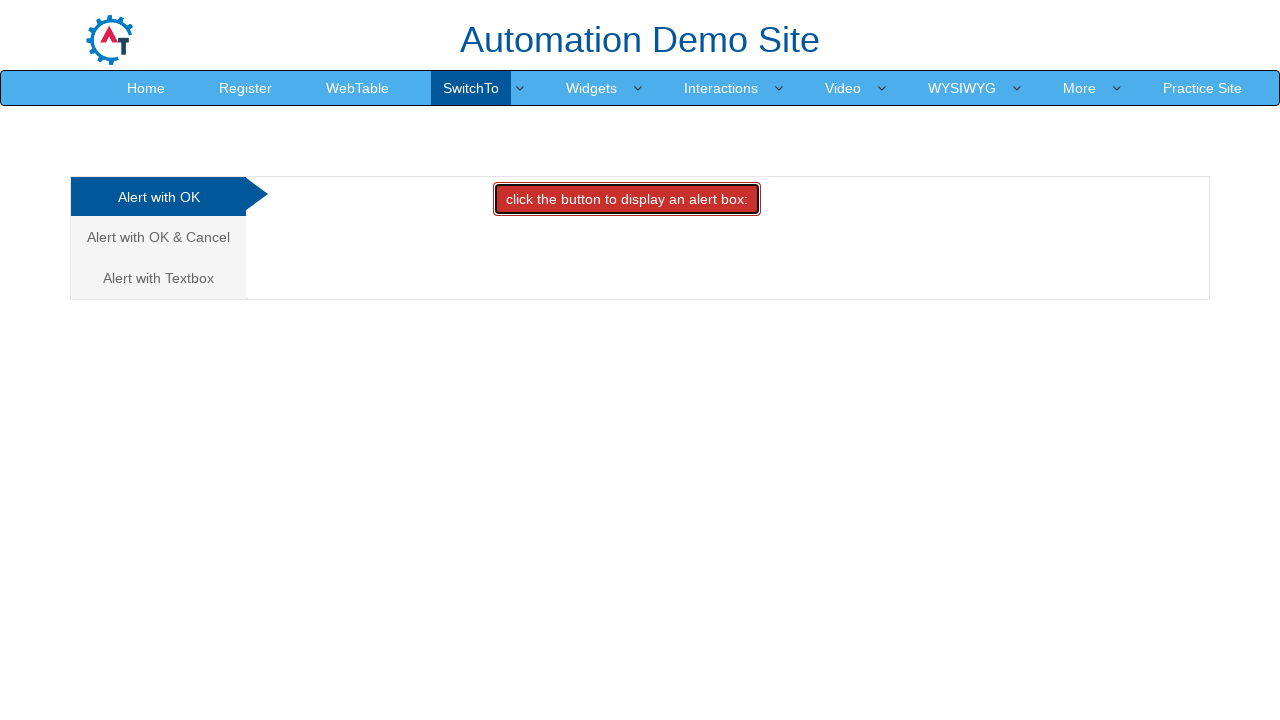

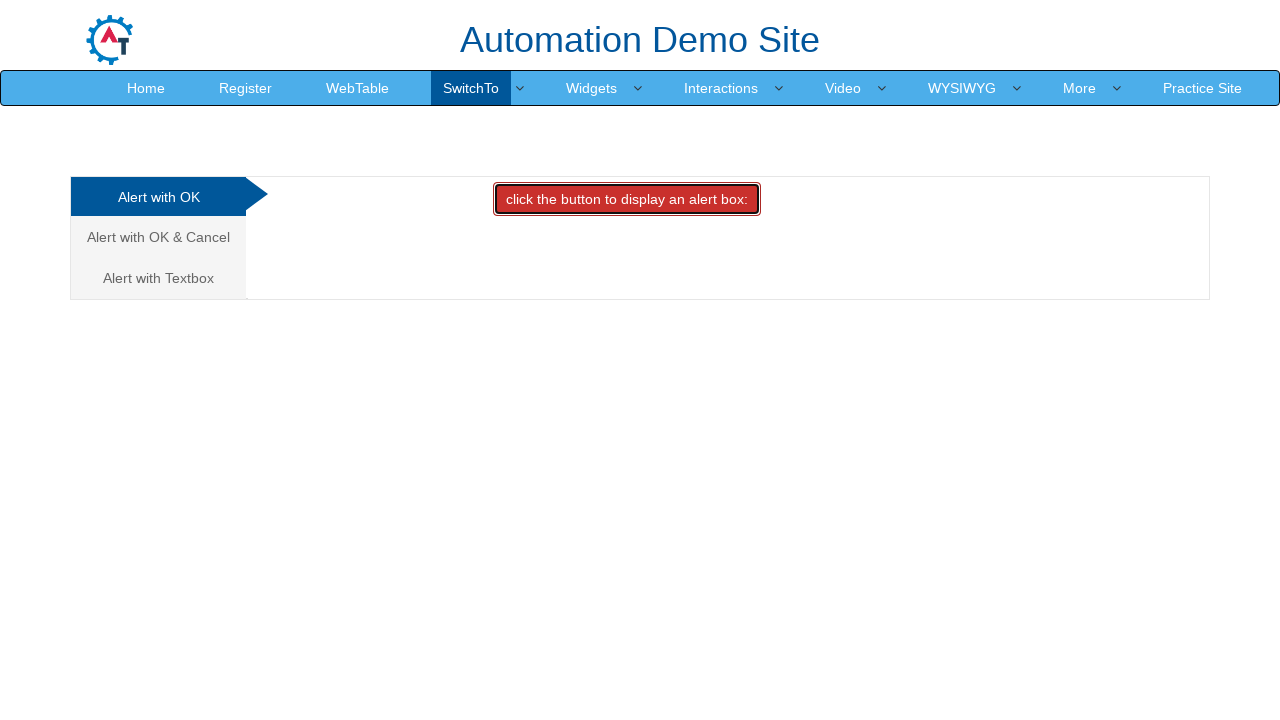